Tests the text-box form by filling all fields with valid data (username, email, addresses) and submitting the form, then verifies the success output is displayed.

Starting URL: https://demoqa.com/text-box

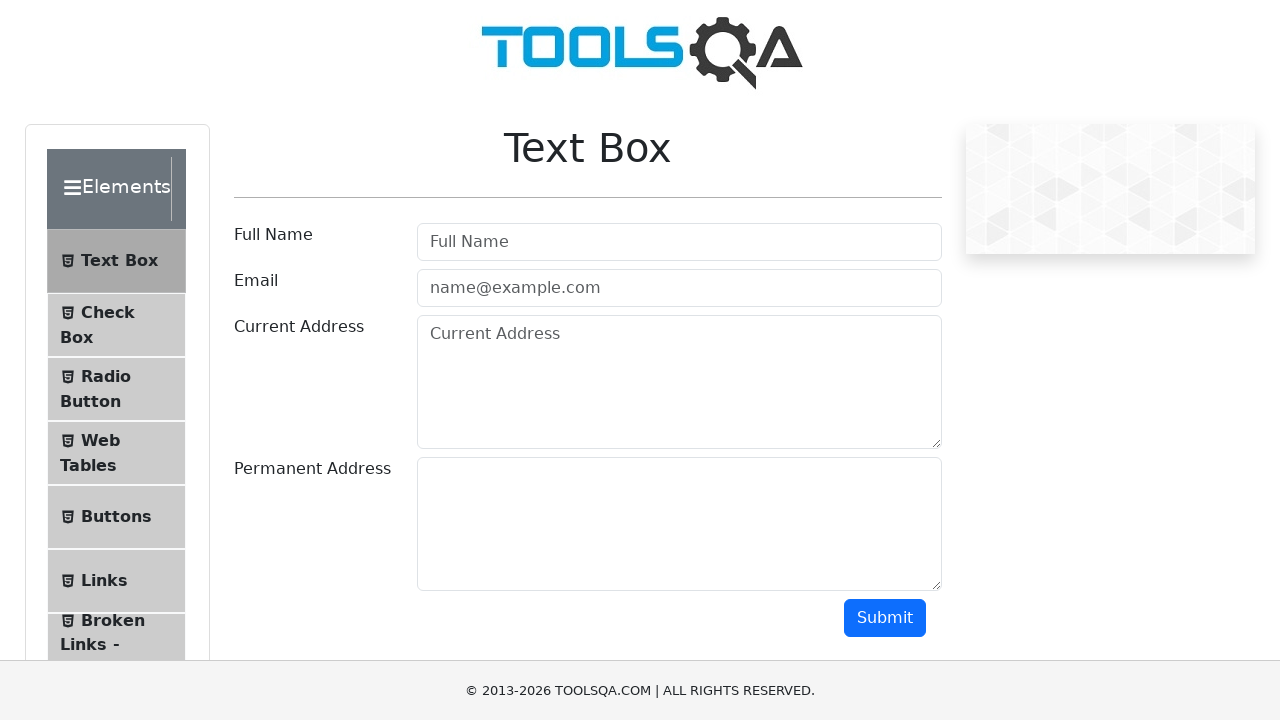

Filled username field with 'Myuser' on #userName
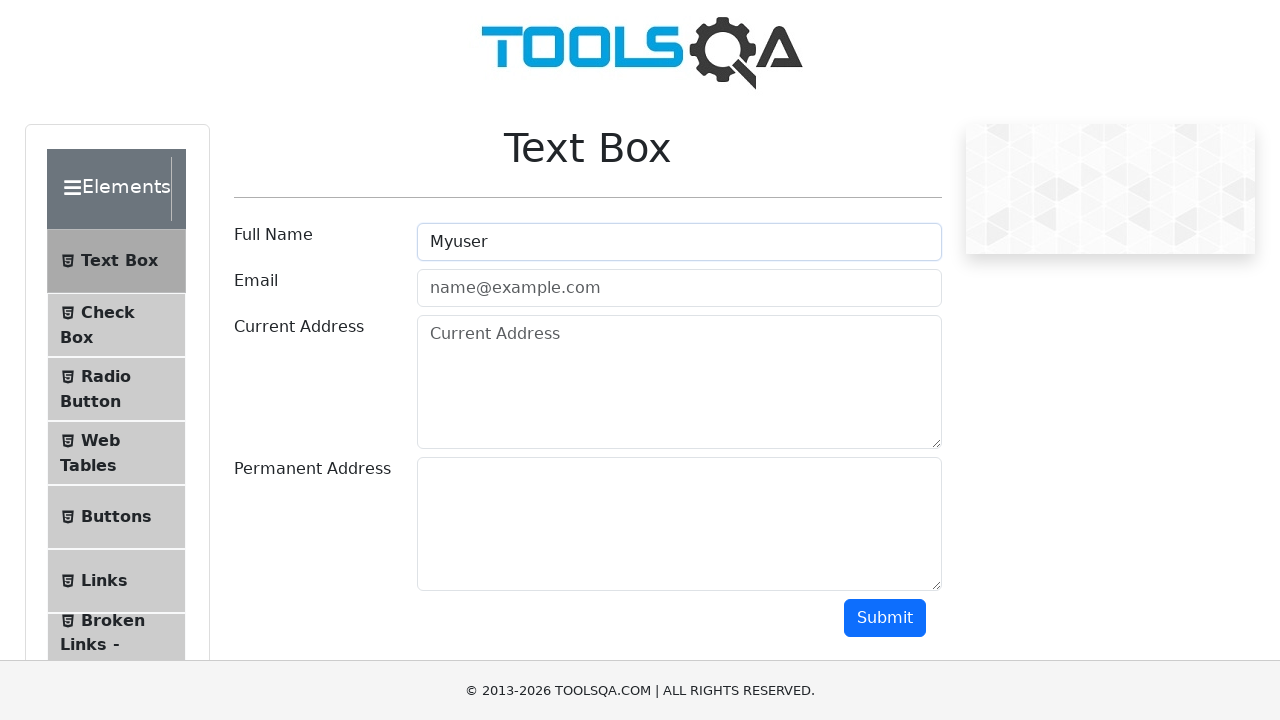

Filled email field with 'Email@thisemail.com' on input#userEmail
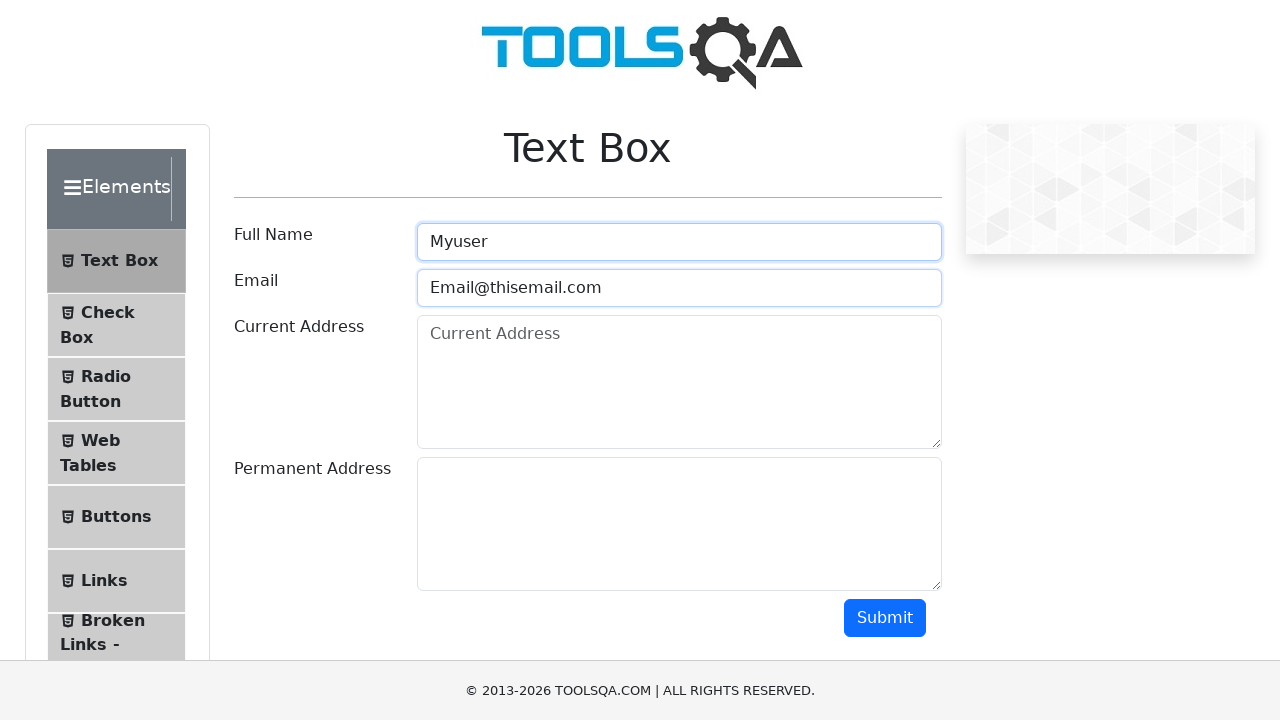

Filled current address field with 'There should be an address here' on #currentAddress
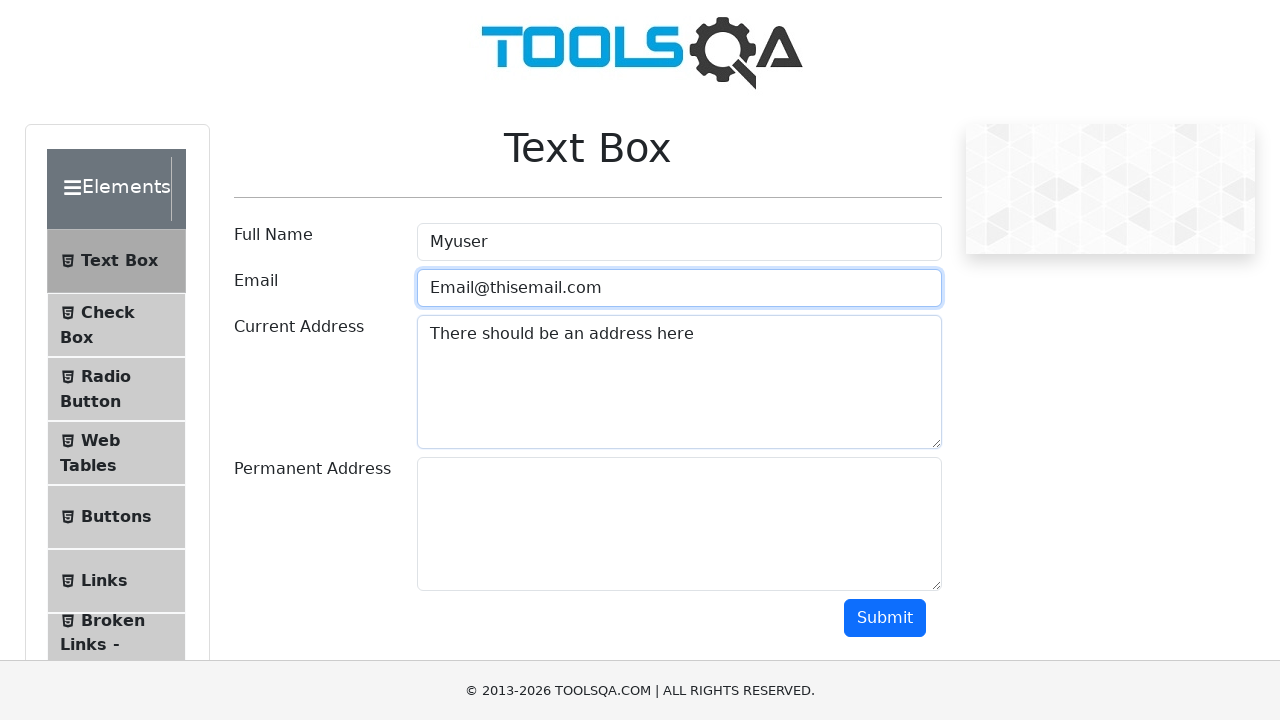

Filled permanent address field with 'Another one?' on #permanentAddress
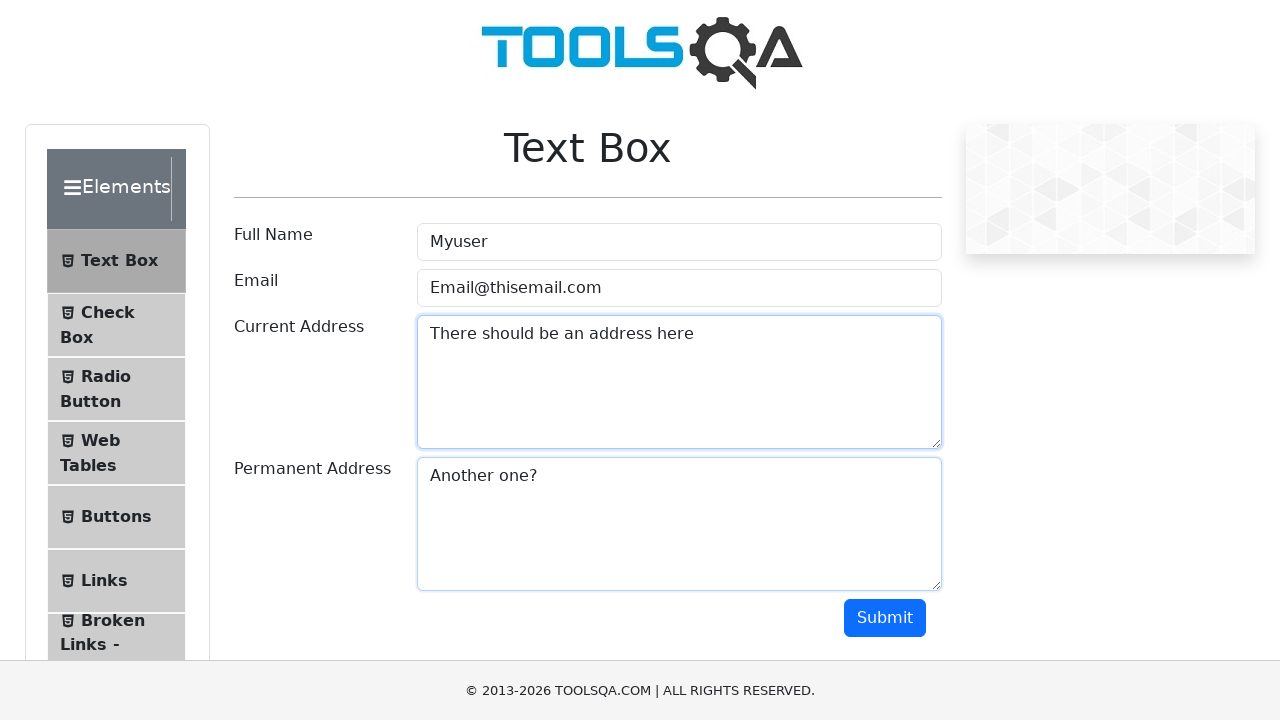

Scrolled down 100px to make submit button visible
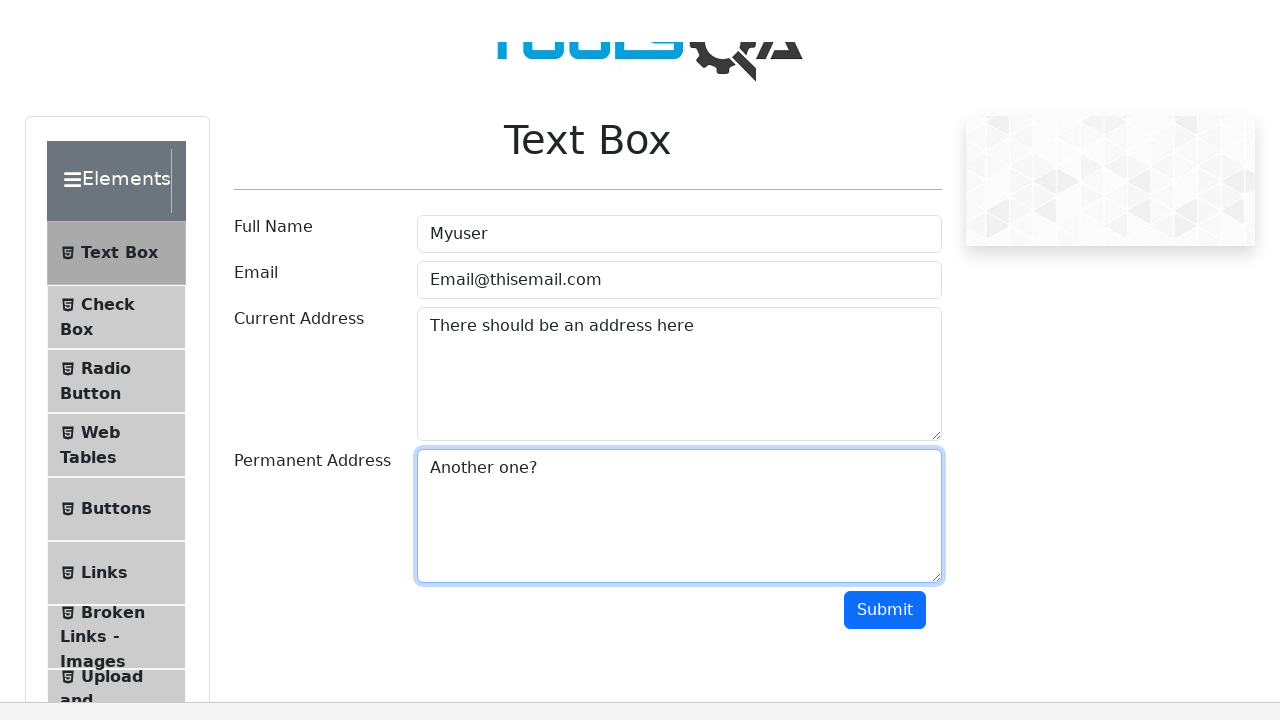

Clicked submit button to submit the form at (885, 518) on #submit
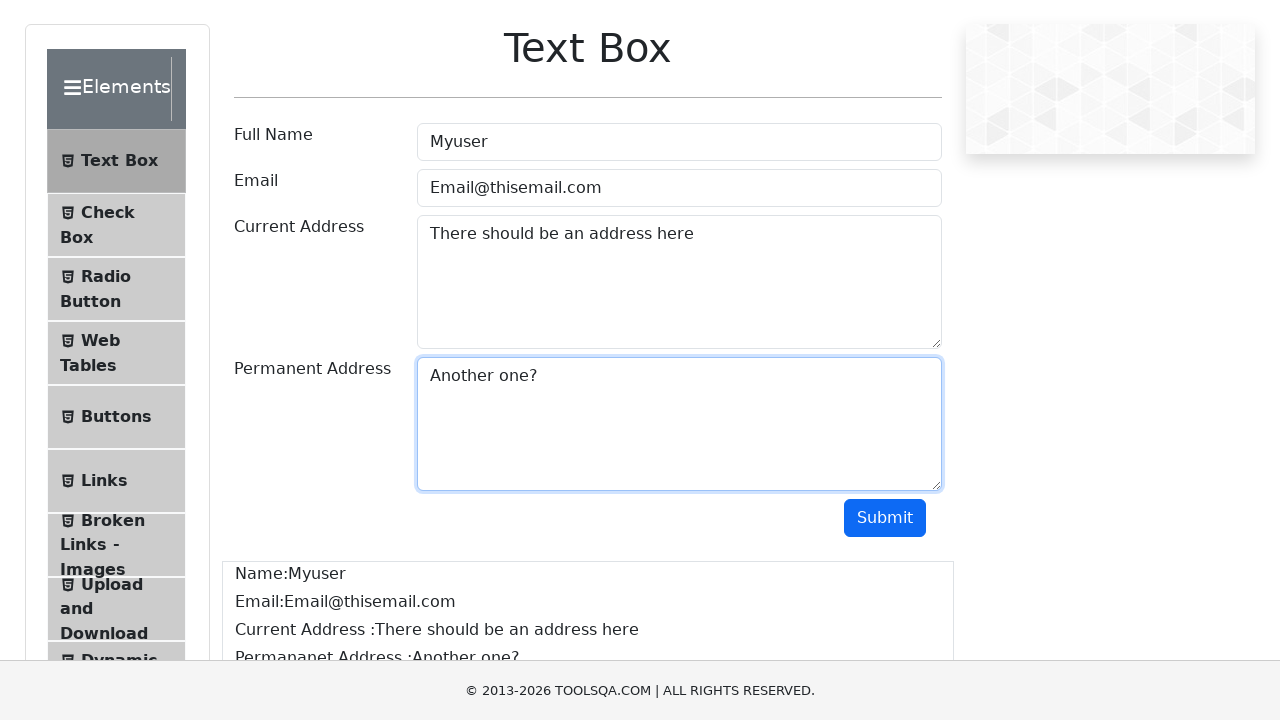

Success output element appeared, form submission successful
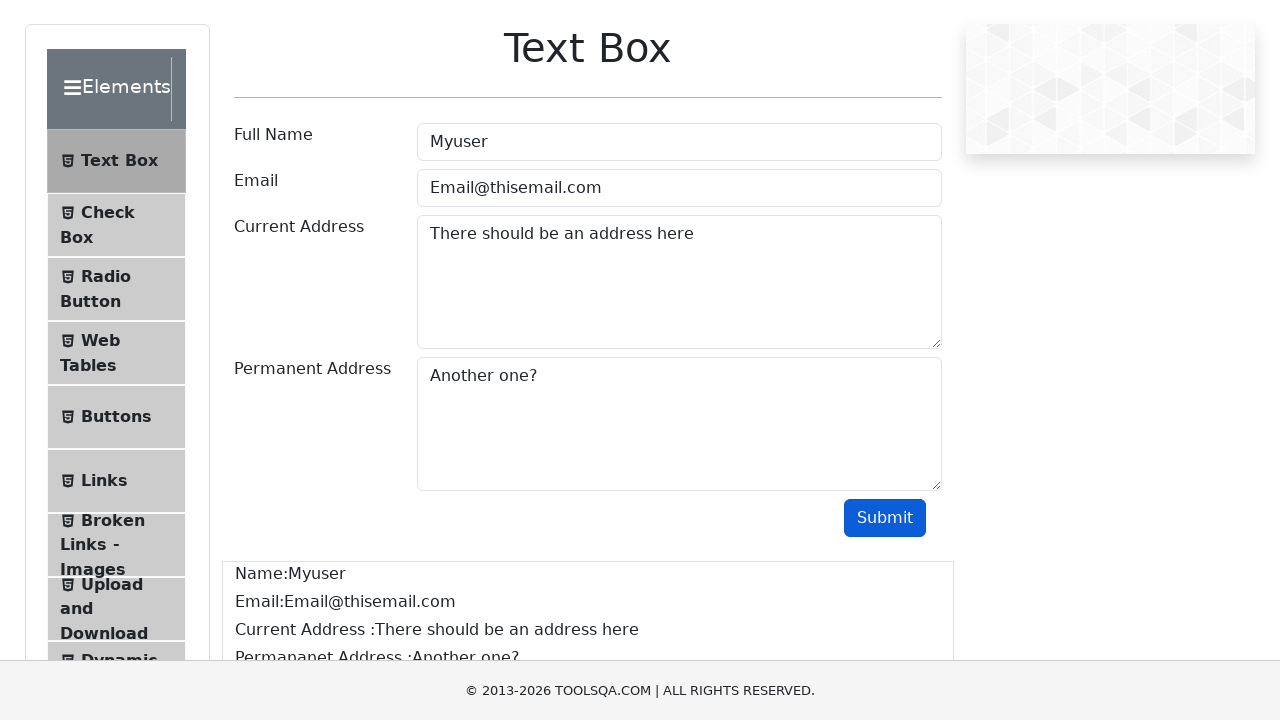

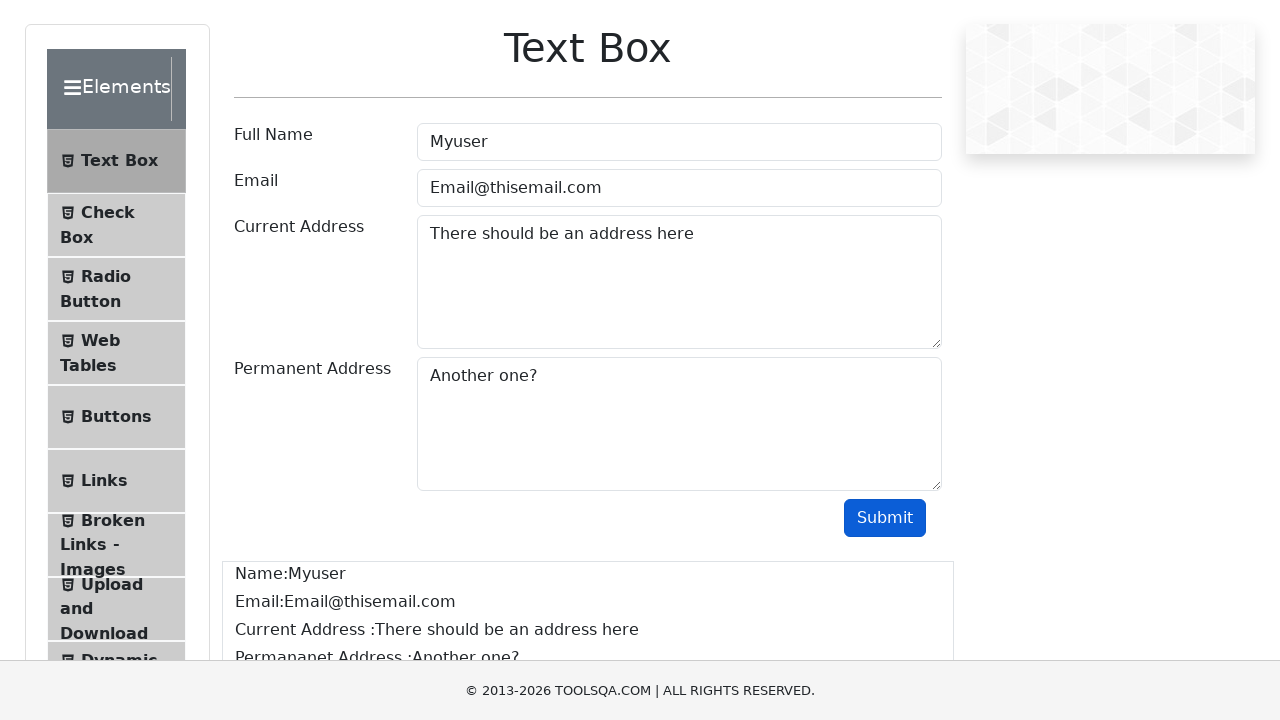